Solves a math problem on a form by reading a value, calculating the answer, filling the form fields, checking a checkbox and radio button, then submitting

Starting URL: http://suninjuly.github.io/math.html

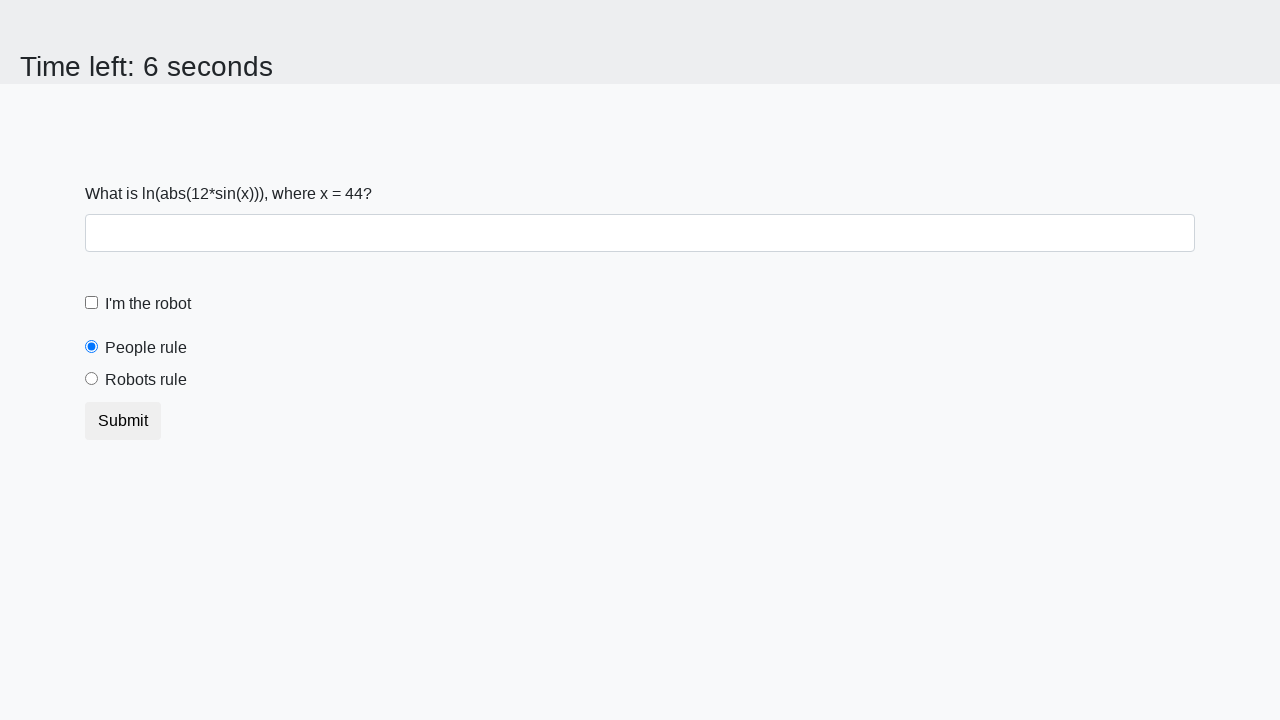

Retrieved x value from the page
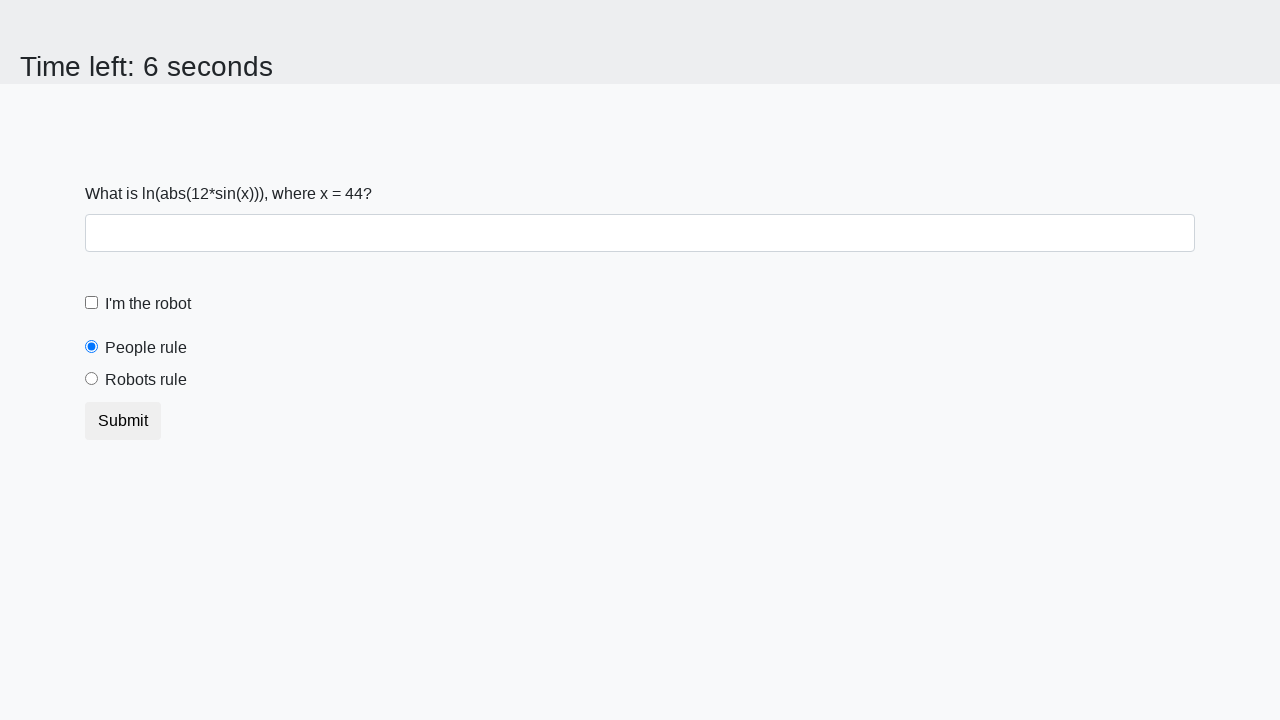

Calculated answer y using the mathematical formula
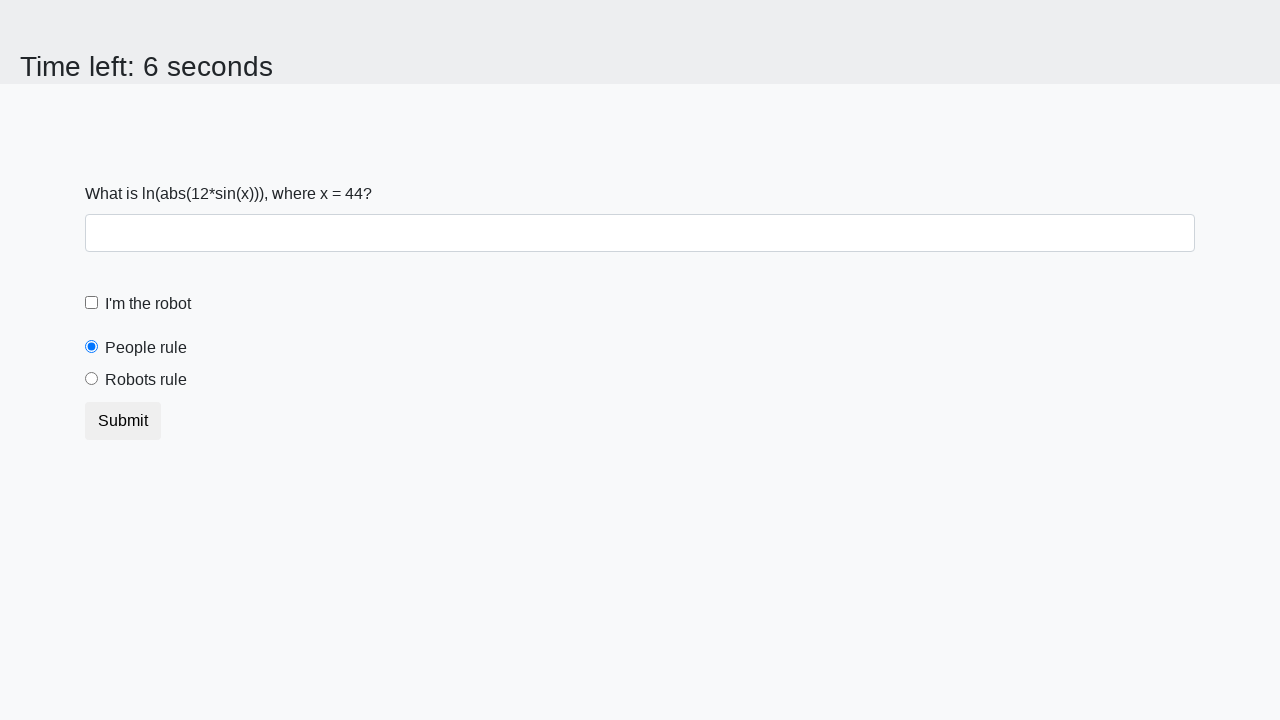

Filled answer field with calculated value on #answer
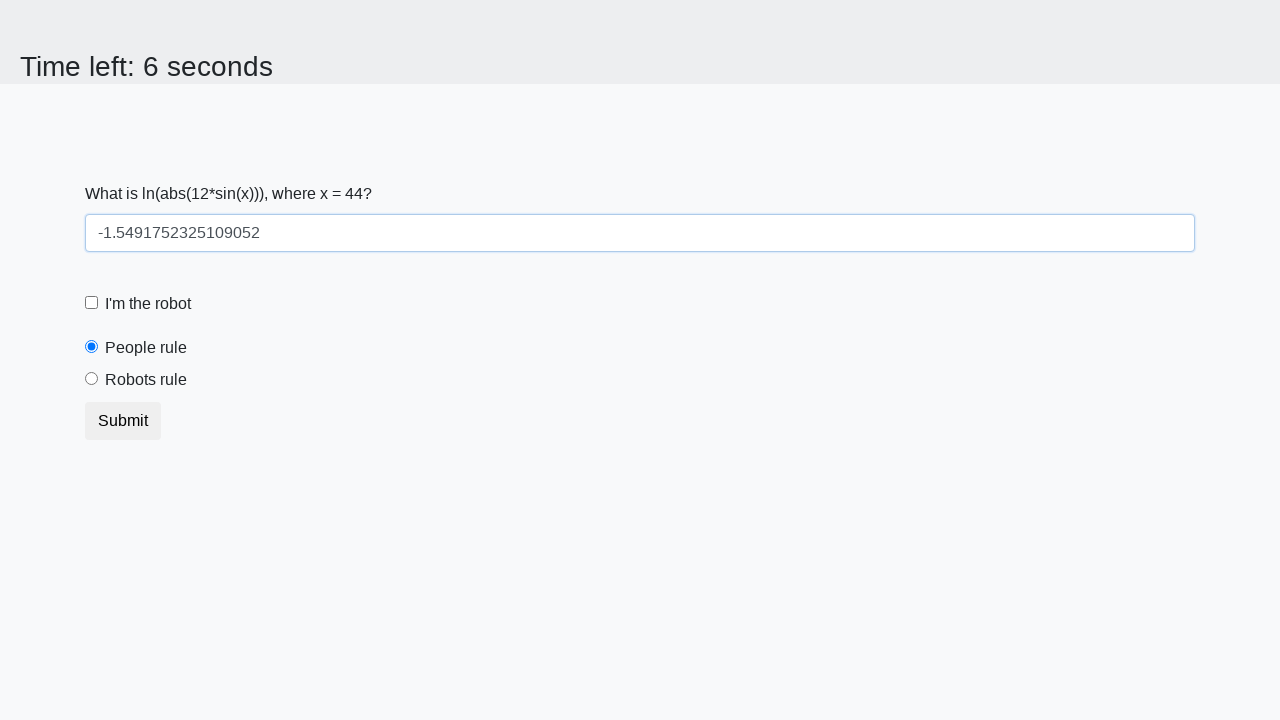

Checked the robot checkbox at (148, 304) on [for='robotCheckbox']
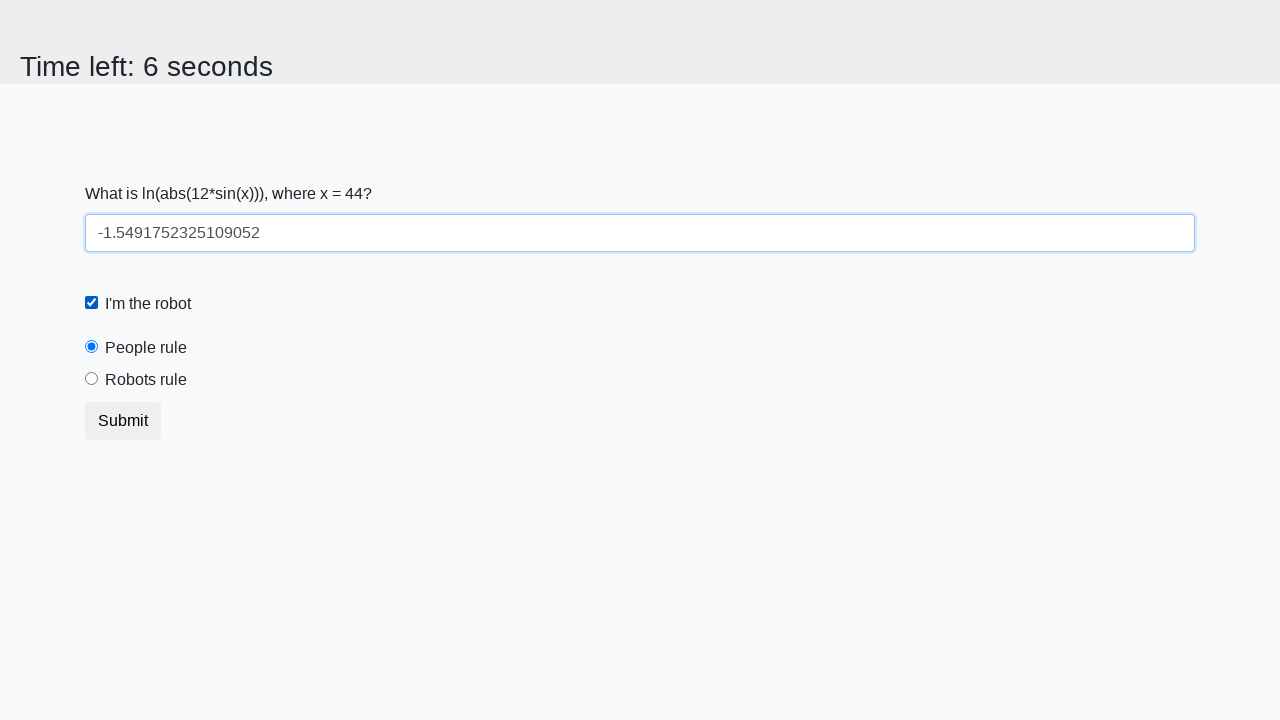

Selected the robots rule radio button at (146, 380) on [for='robotsRule']
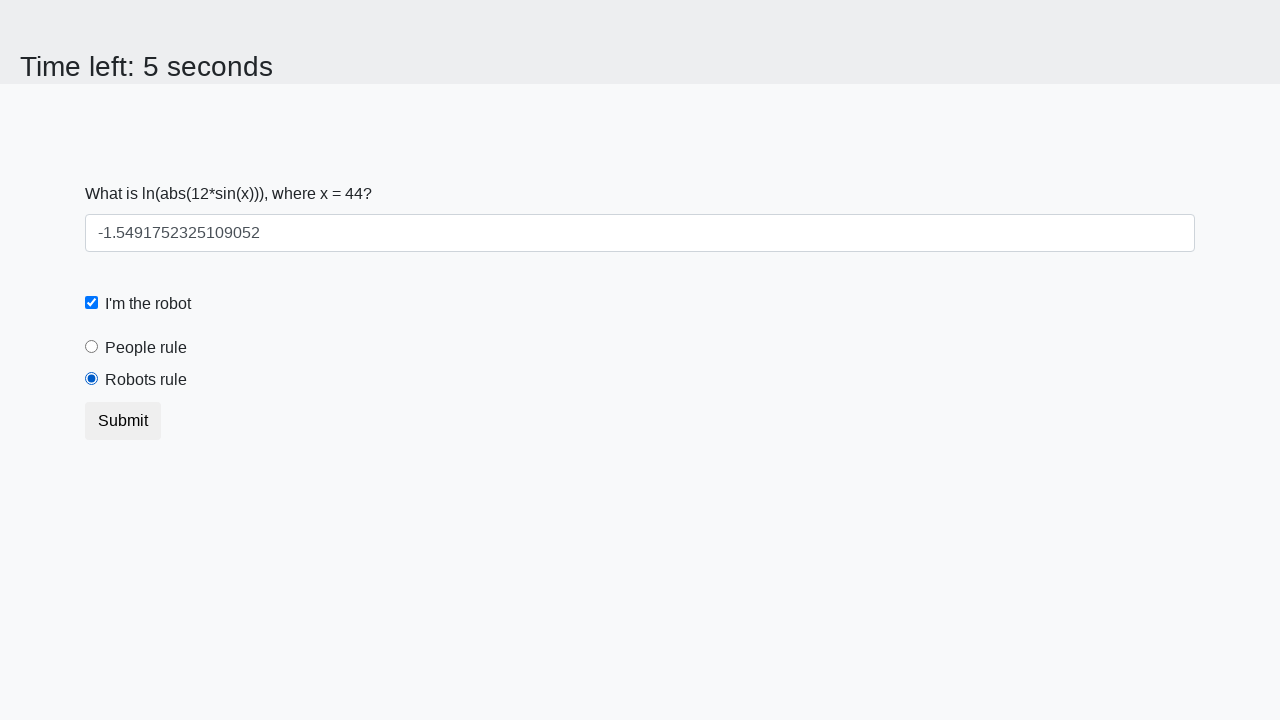

Submitted the form at (123, 421) on button
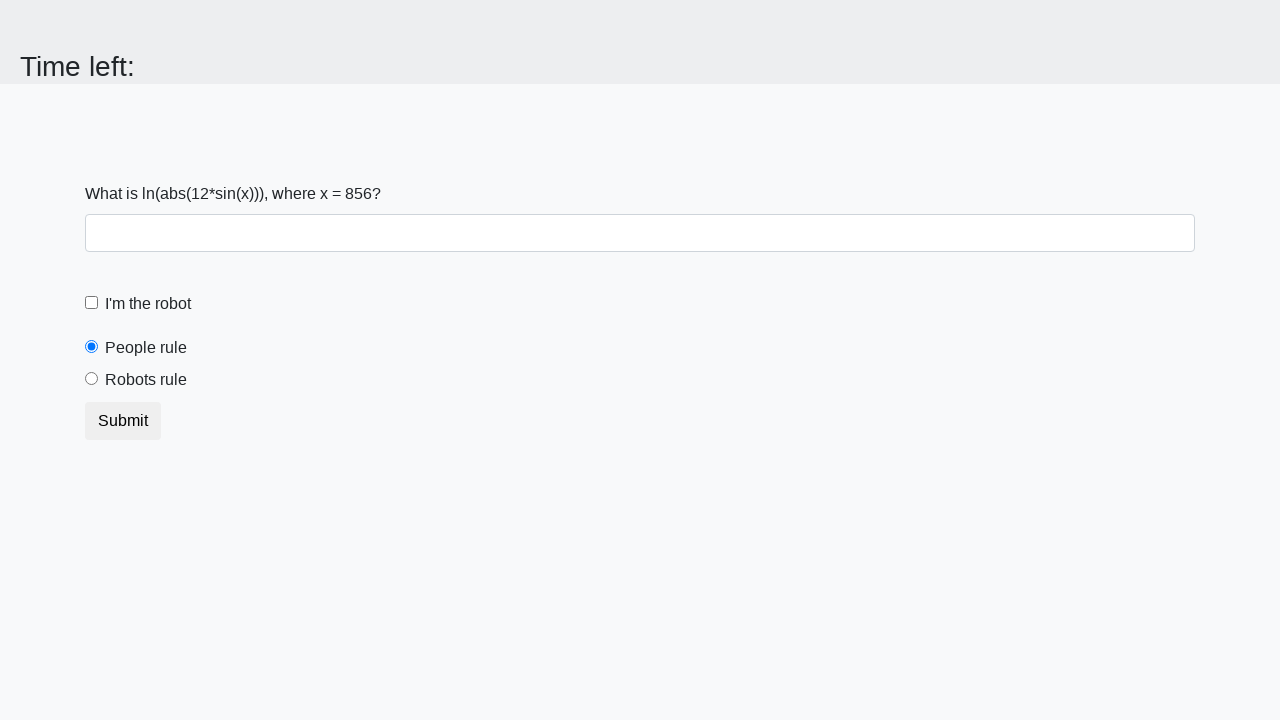

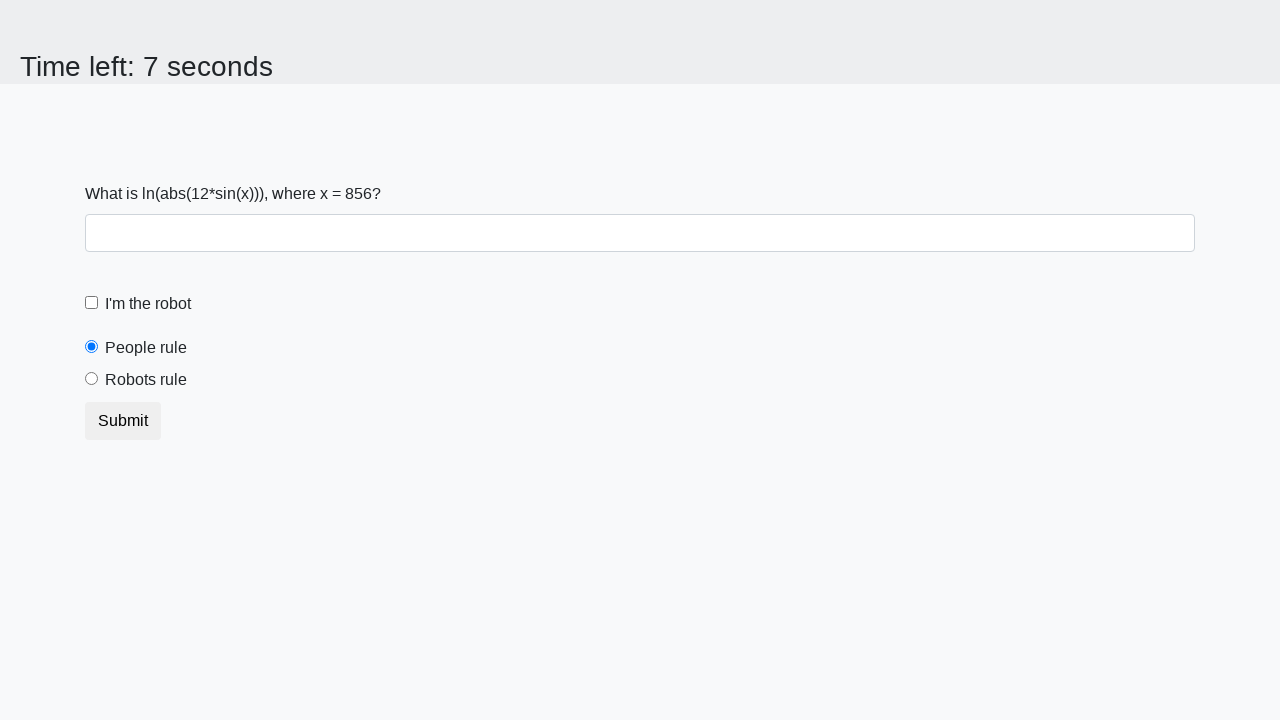